Navigates to SkillFactory website and verifies that the page title is not equal to a specific Russian text about choosing IT direction

Starting URL: https://skillfactory.ru/

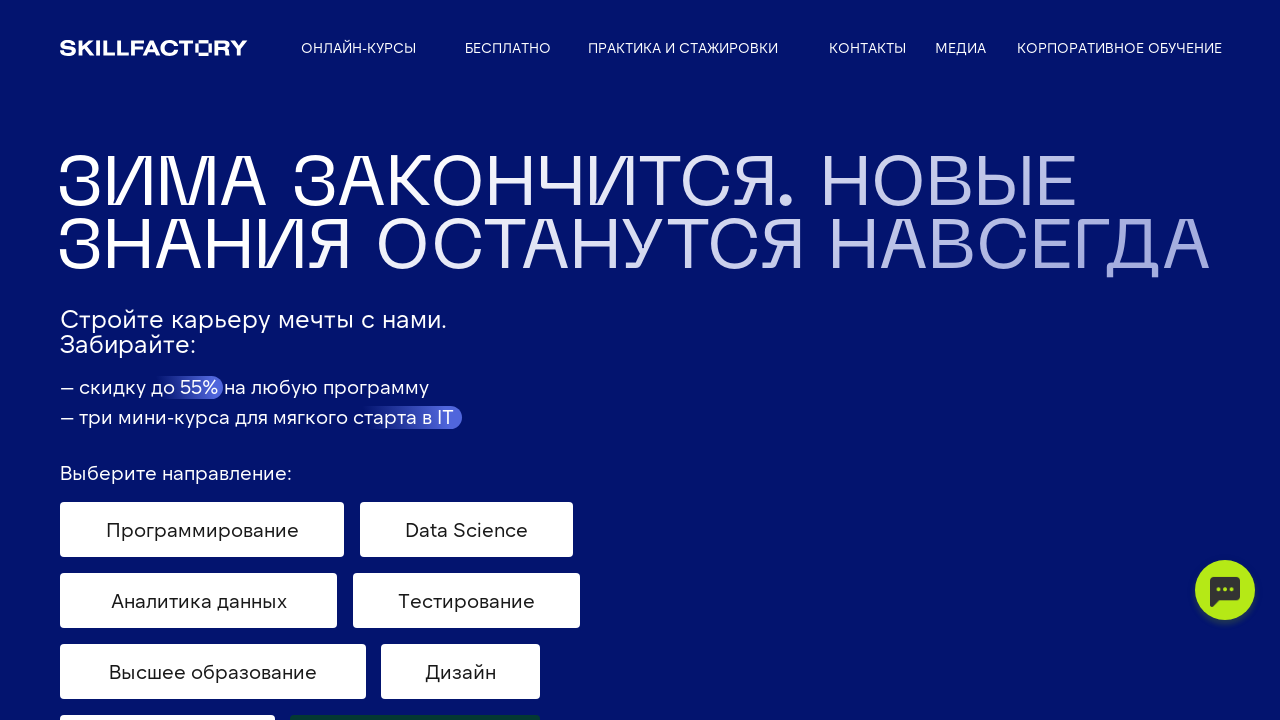

Retrieved page title from SkillFactory website
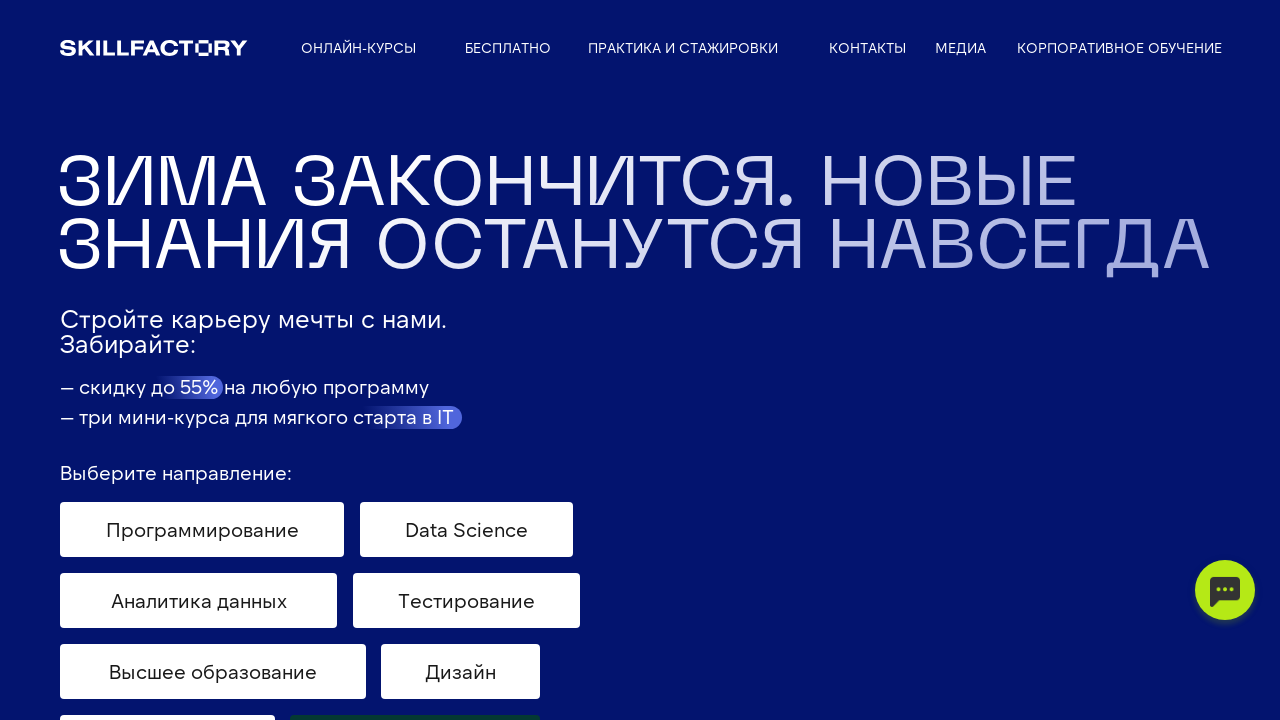

Asserted that page title is not equal to 'Выберите направление в IT'
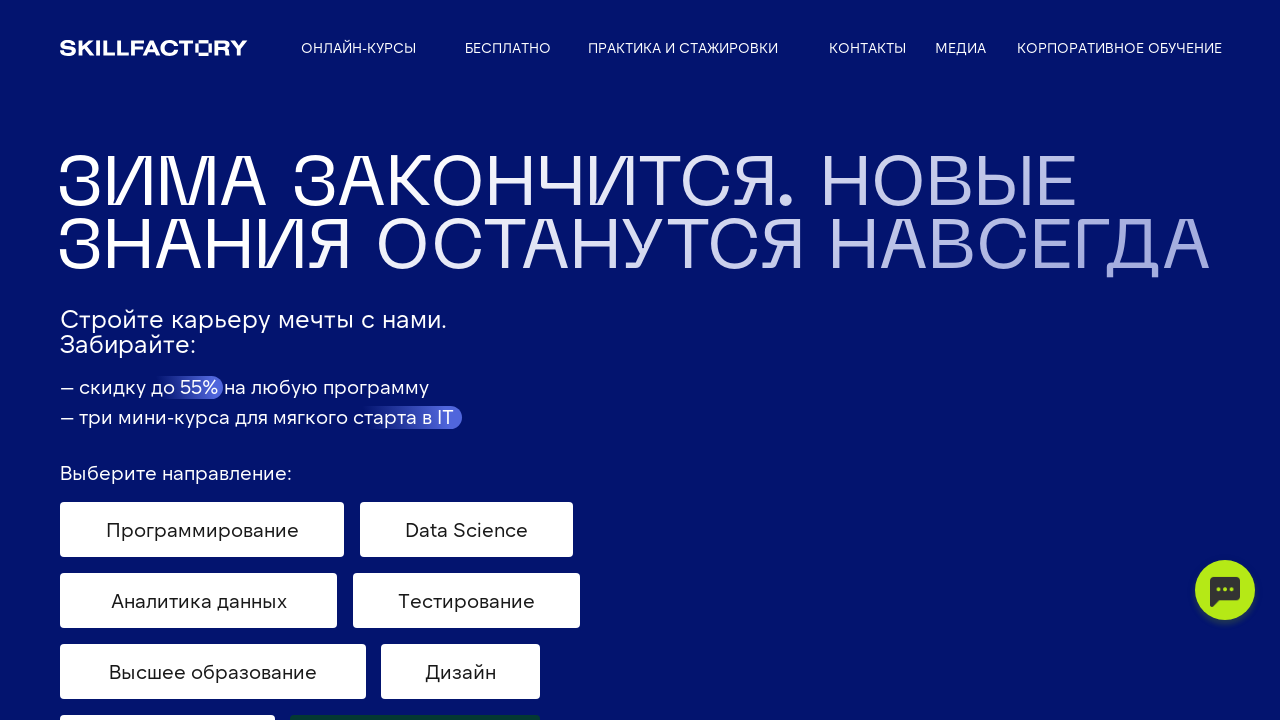

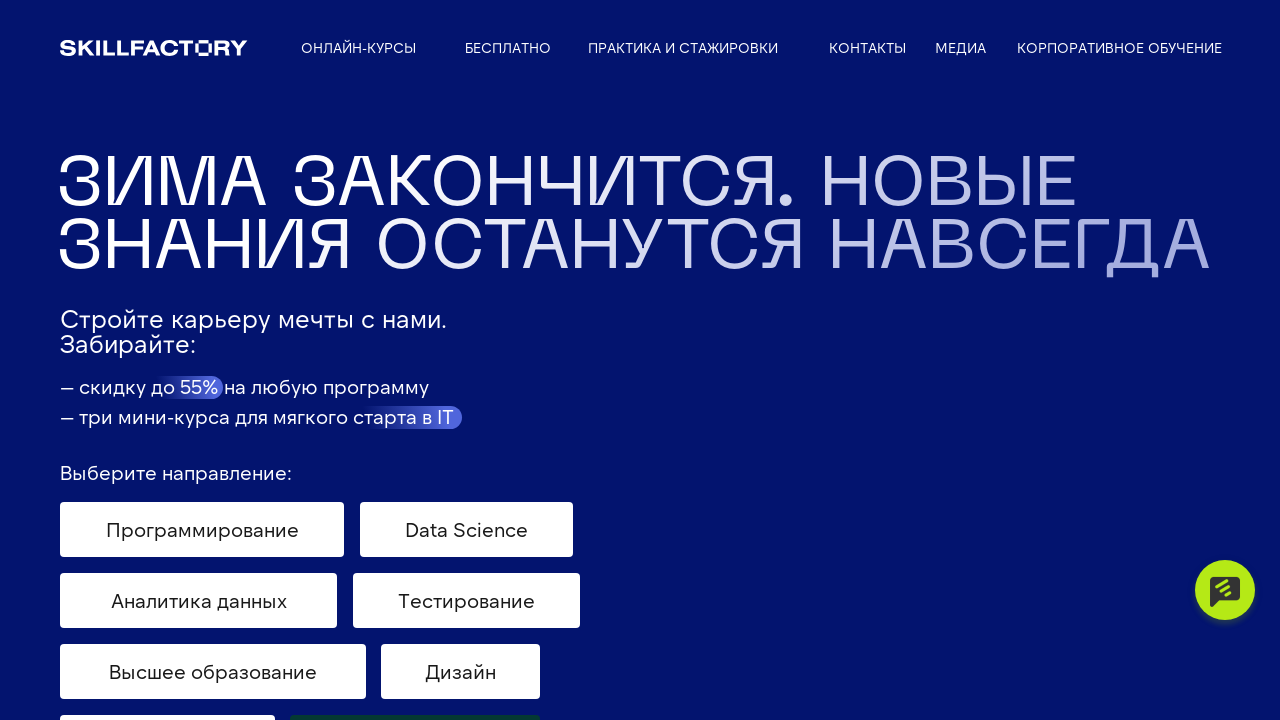